Tests double-click functionality on a text field element

Starting URL: https://testautomationpractice.blogspot.com/

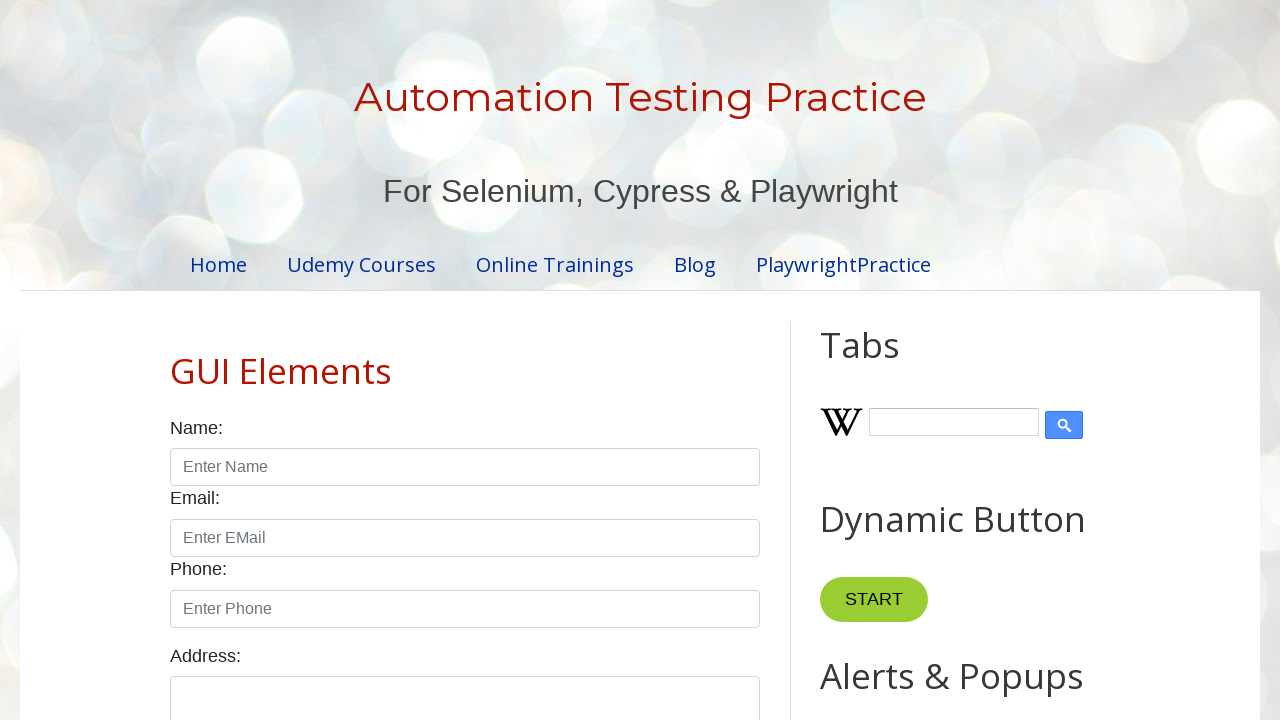

Located text field element with id 'field1'
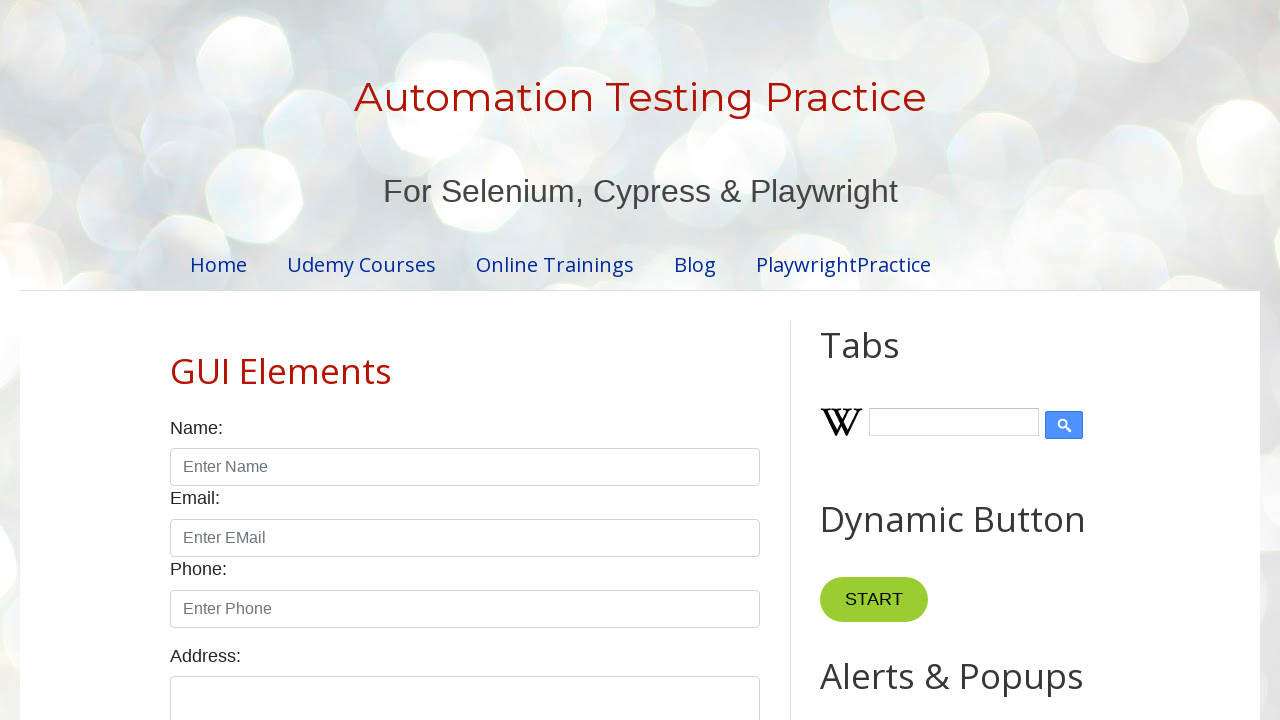

Double-clicked on text field element at (977, 361) on #field1
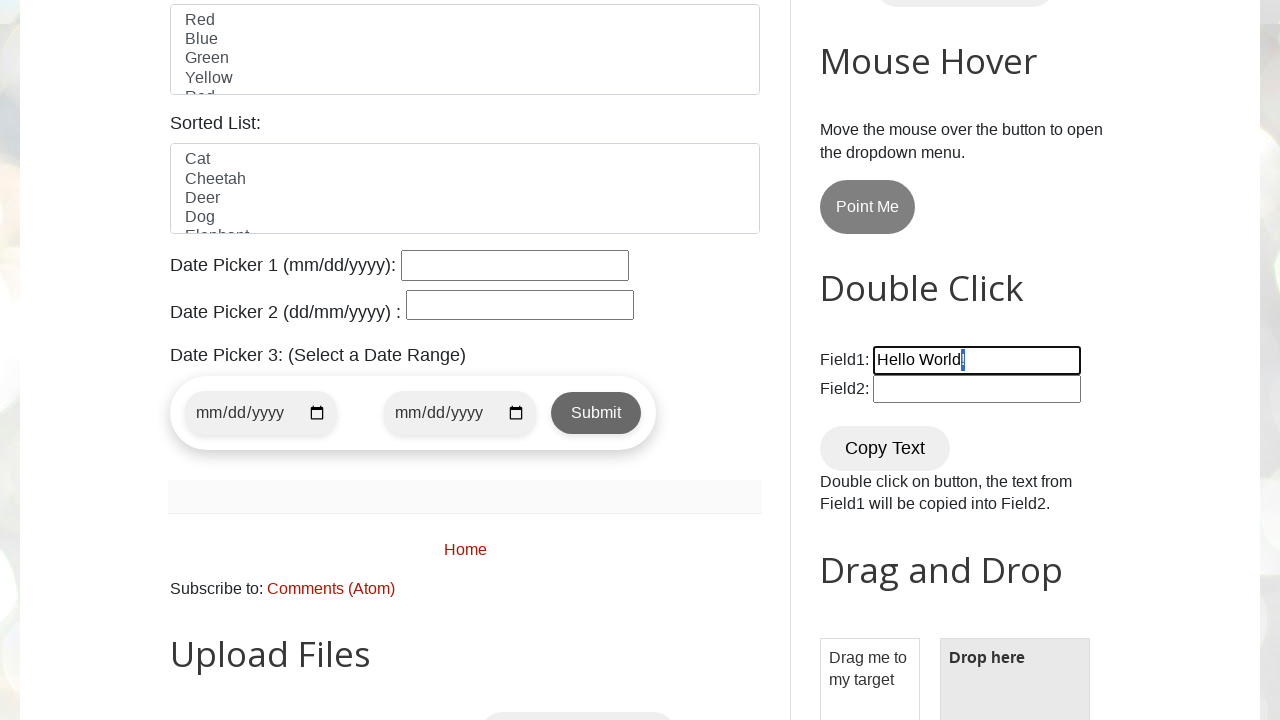

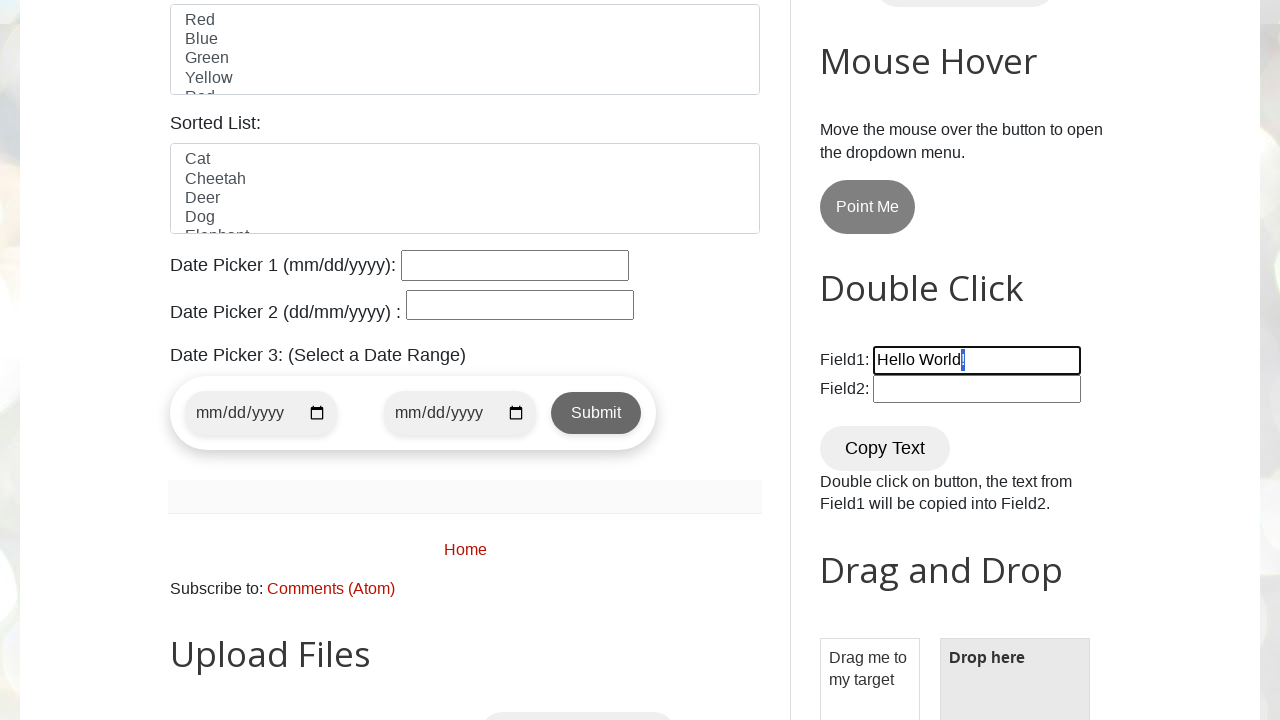